Tests XPath locator strategies by locating header buttons using following-sibling and parent axis navigation, and verifying their presence on the page.

Starting URL: https://www.rahulshettyacademy.com/AutomationPractice/

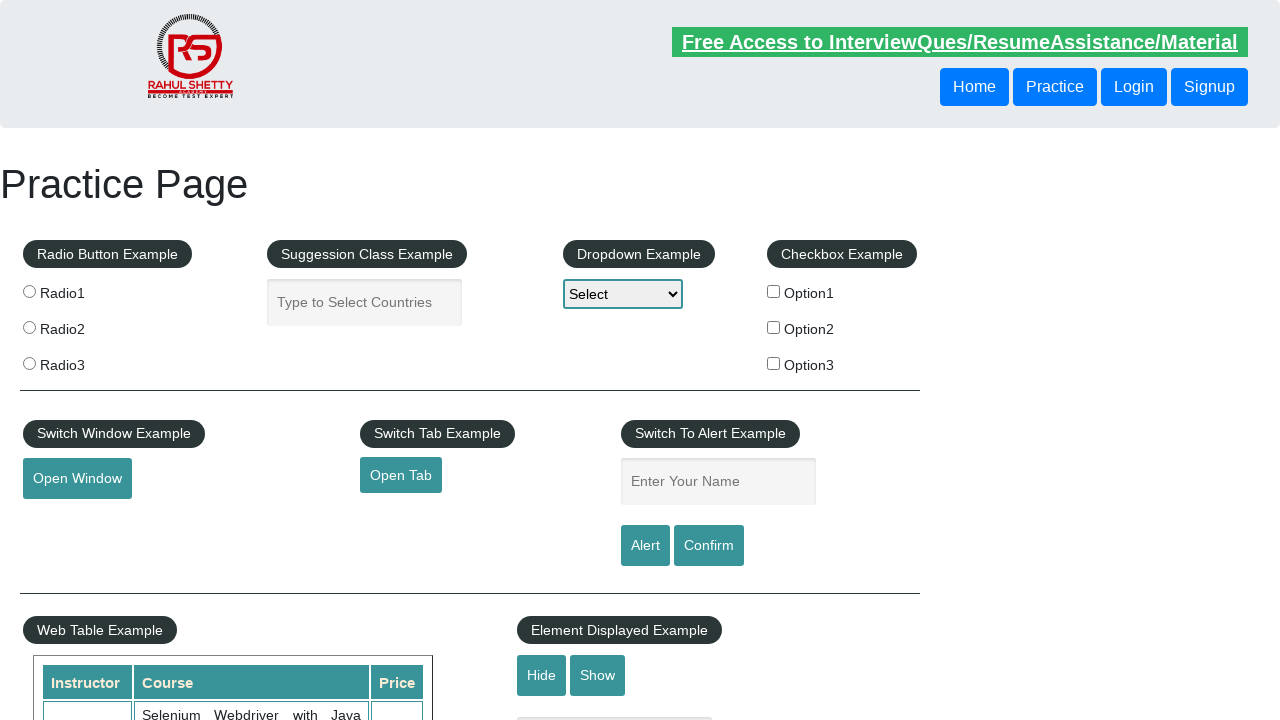

Navigated to AutomationPractice page
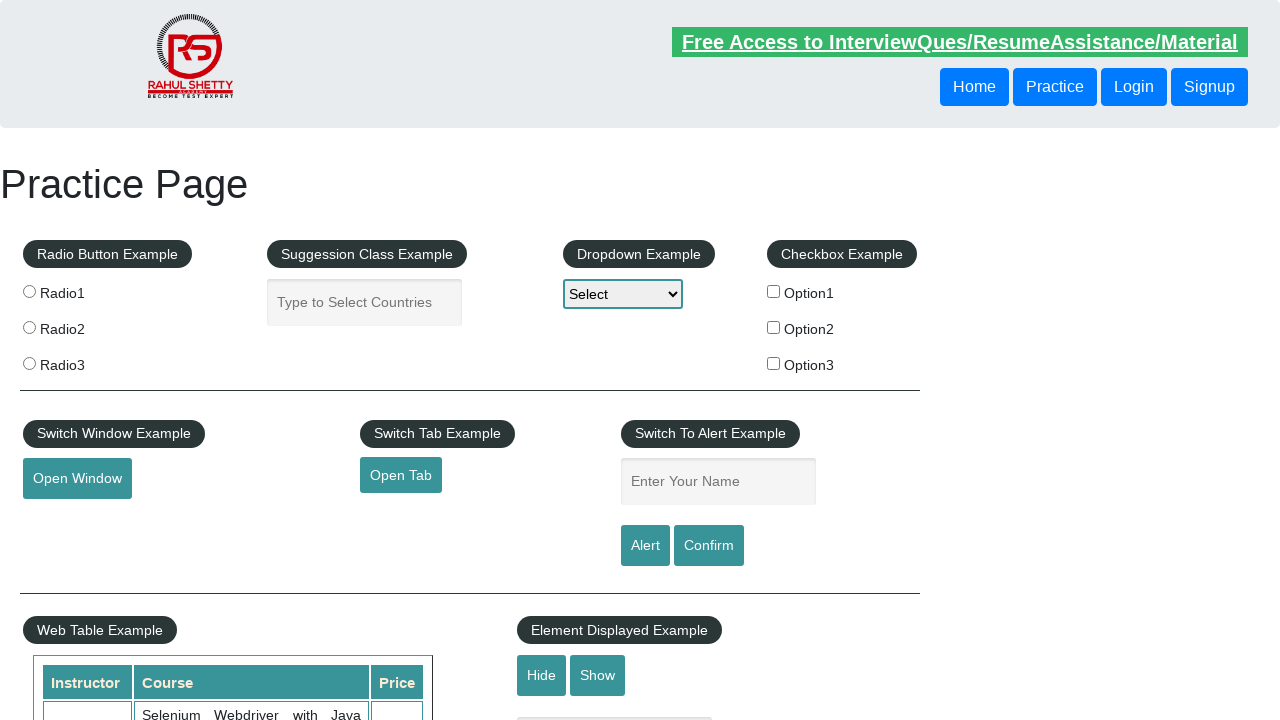

Located button using following-sibling XPath axis
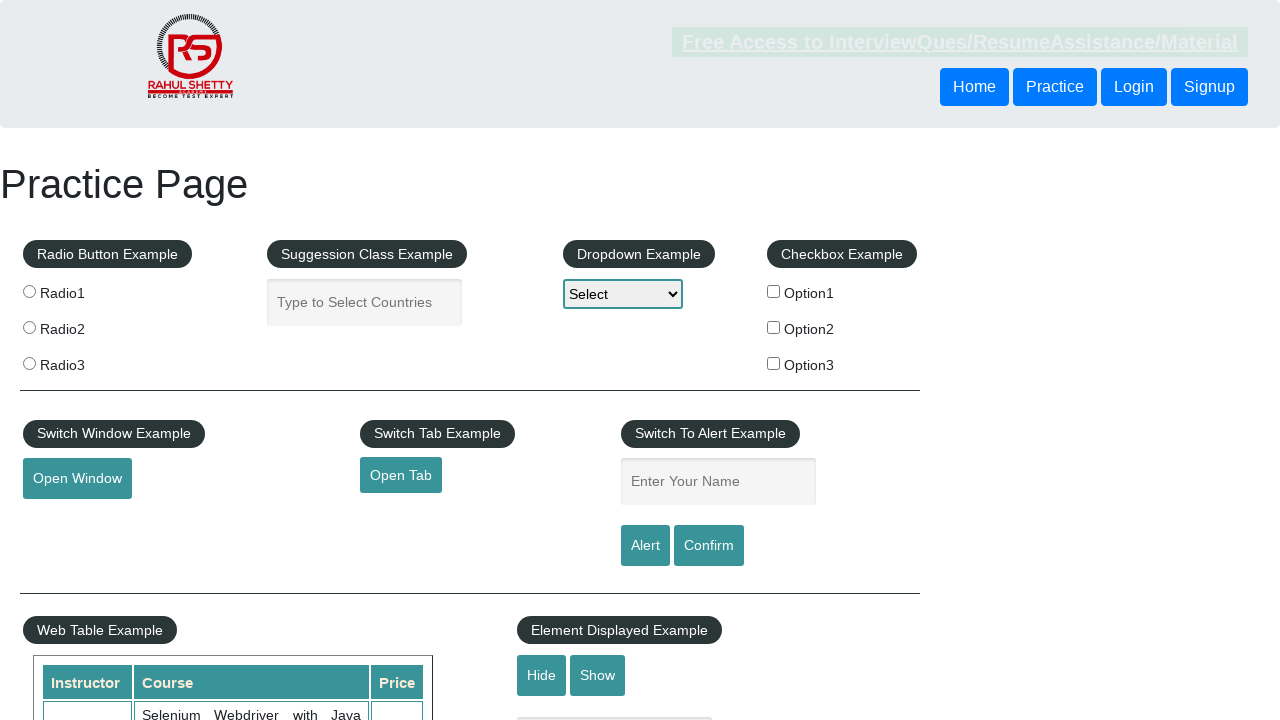

Button via following-sibling axis became visible
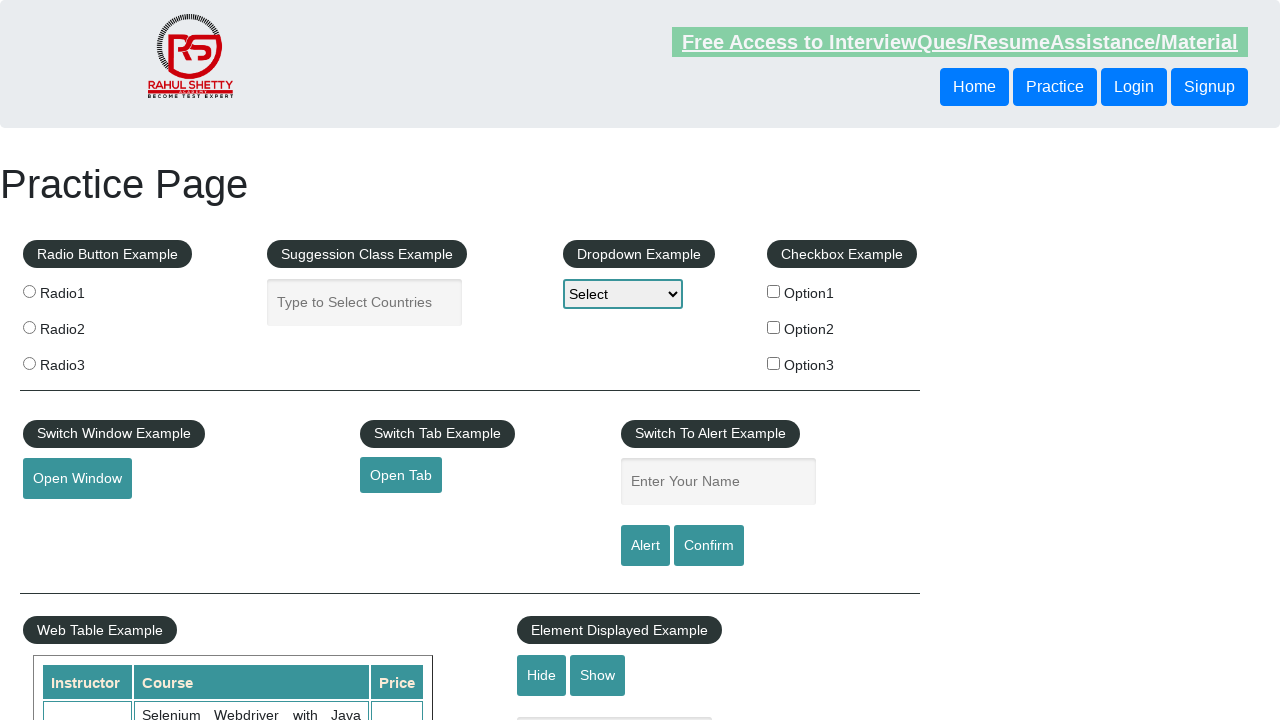

Retrieved text content from first button: 'Login'
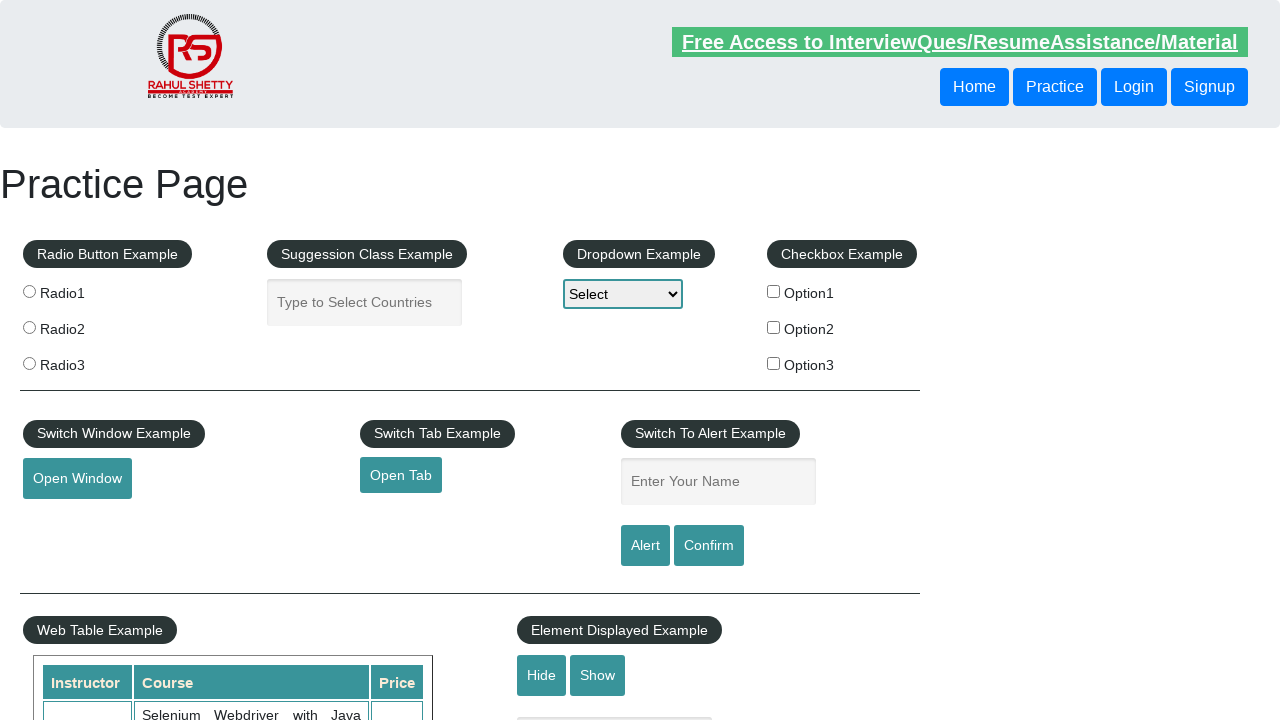

Located button using parent XPath axis
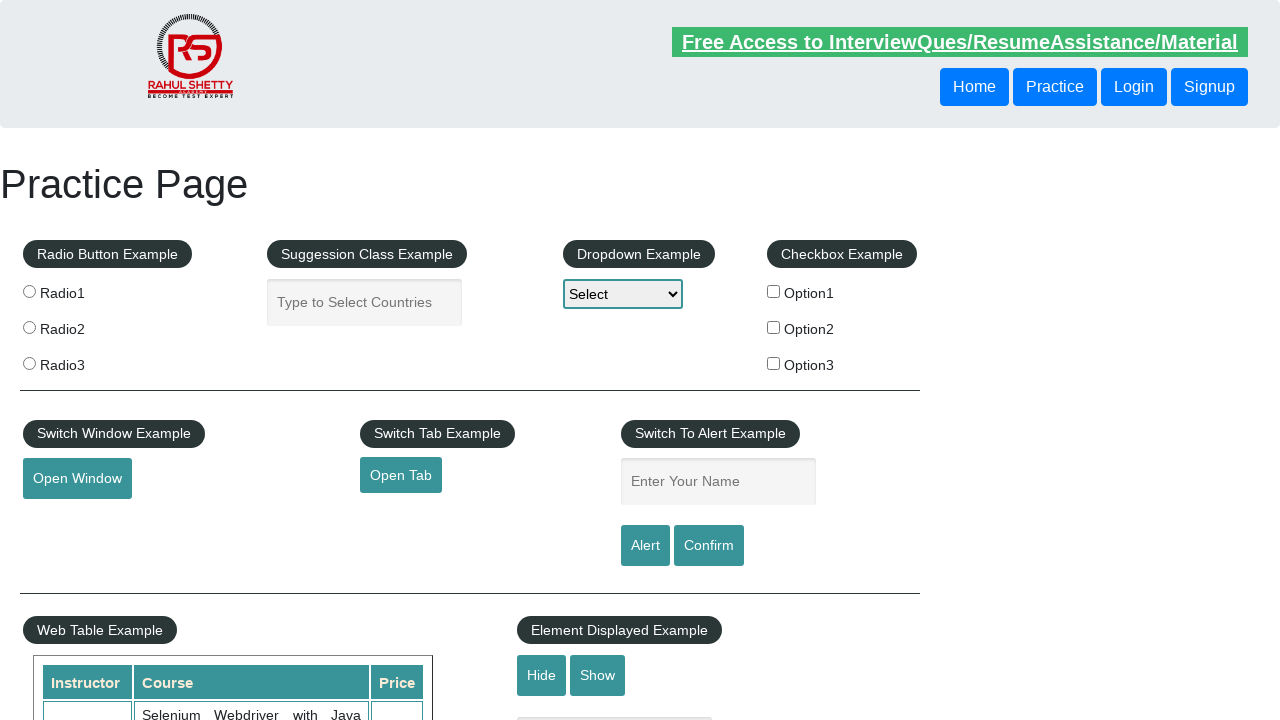

Button via parent axis became visible
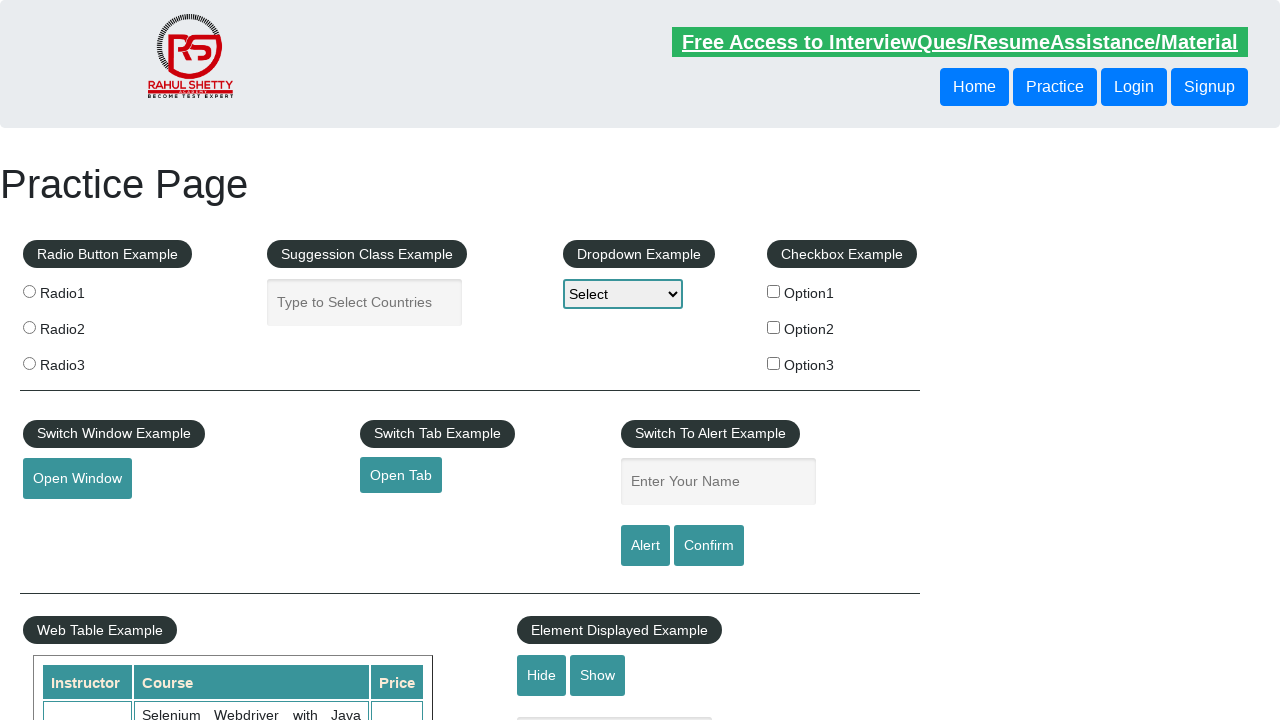

Retrieved text content from second button: 'Login'
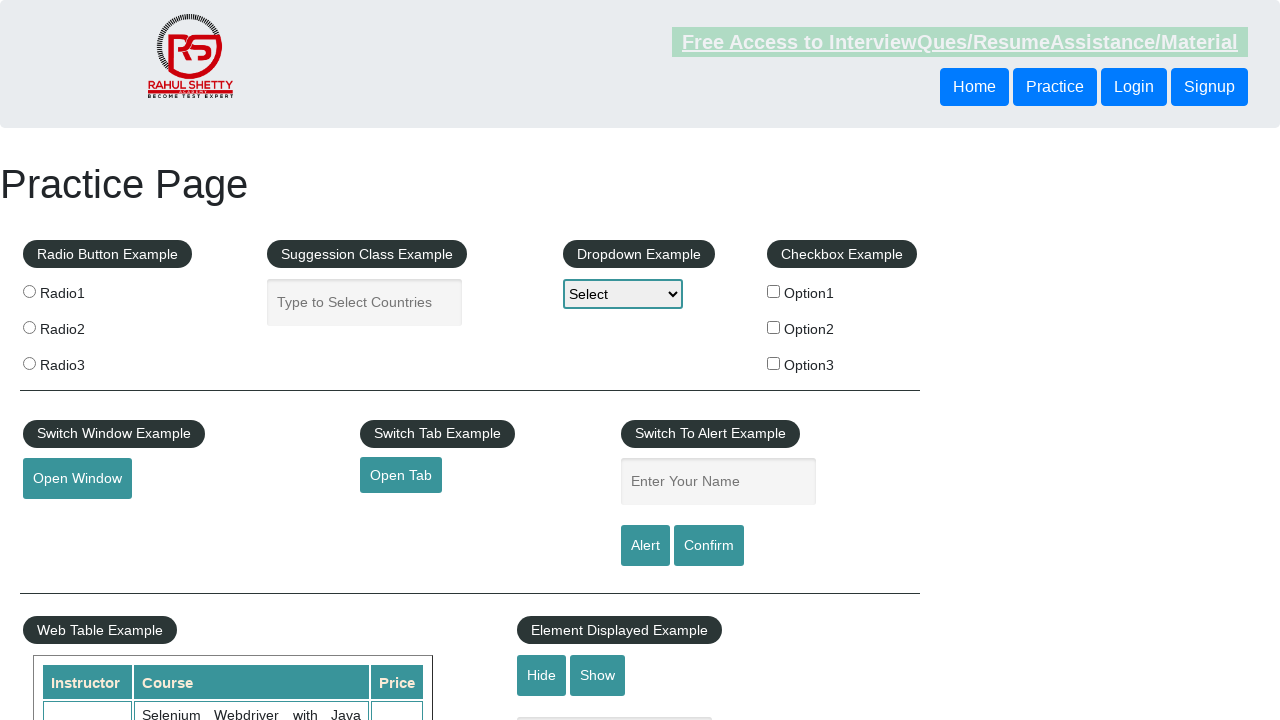

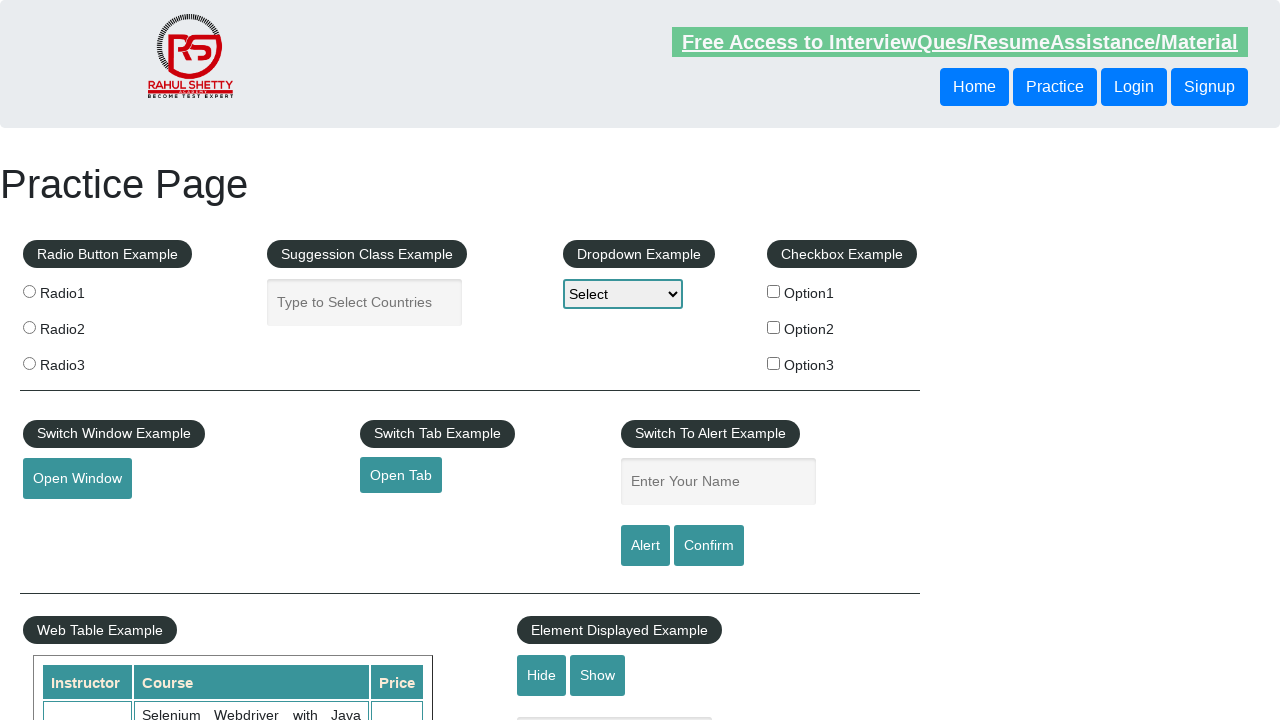